Tests window popup handling by clicking a link that opens a new window, switching to the child window, and filling in an email field on the popup page.

Starting URL: https://opensource-demo.orangehrmlive.com/web/index.php/auth/login

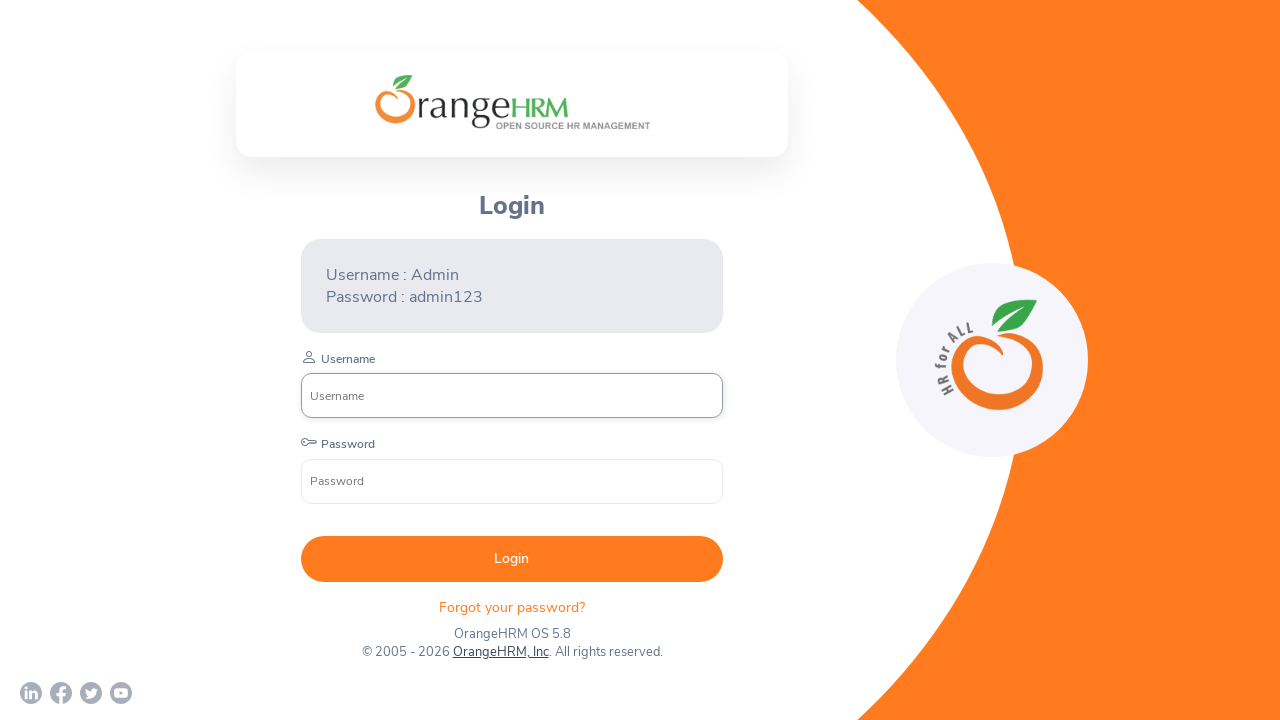

Clicked on OrangeHRM, Inc link to open popup window at (500, 652) on text=OrangeHRM, Inc
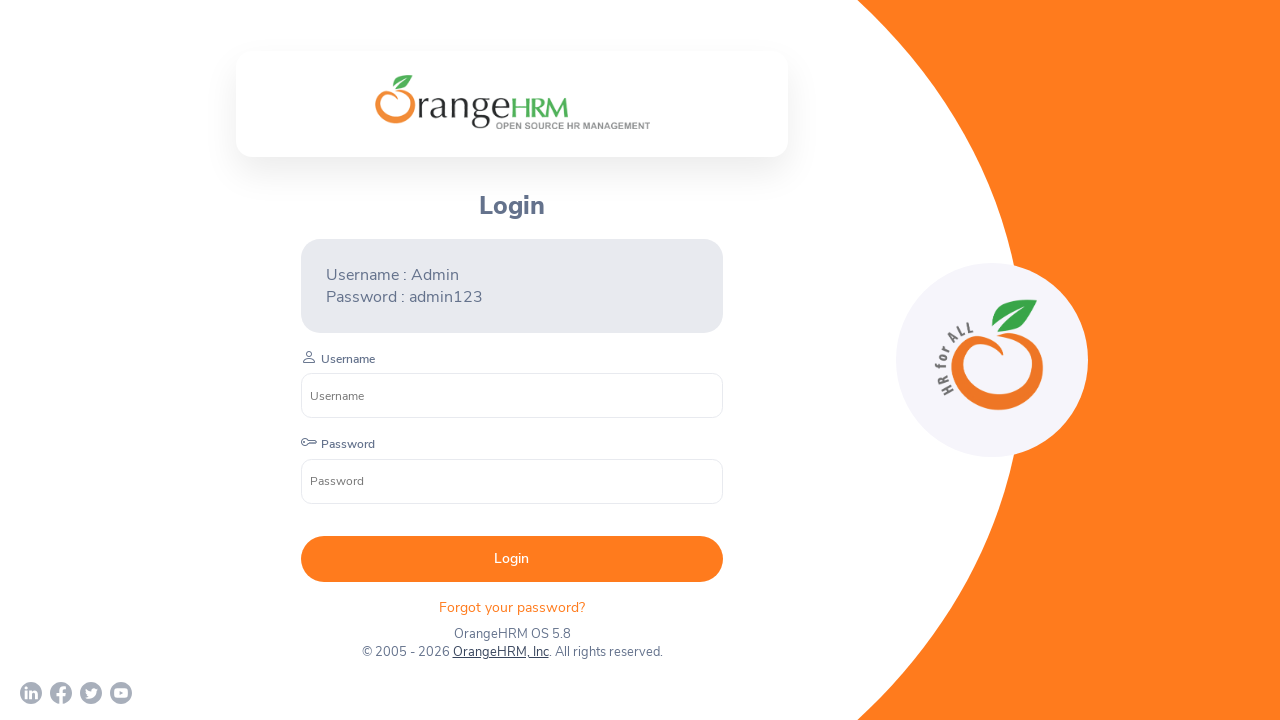

Captured new popup window
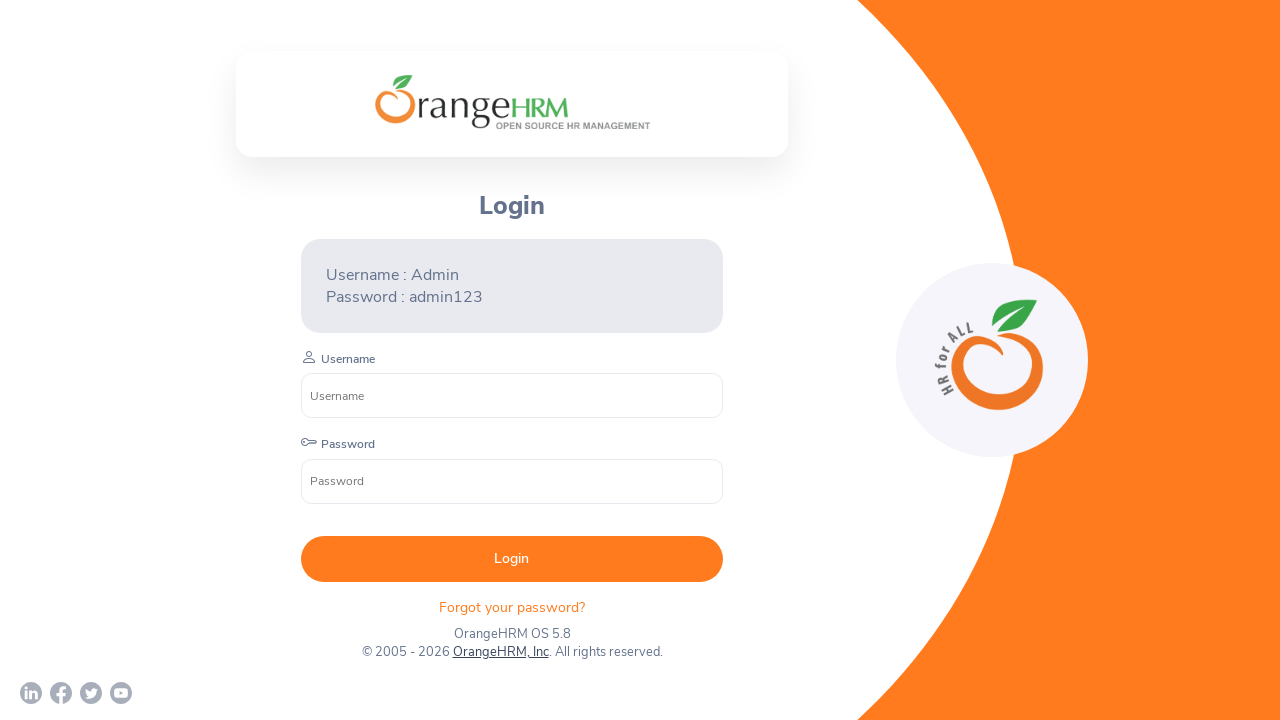

Child window page loaded
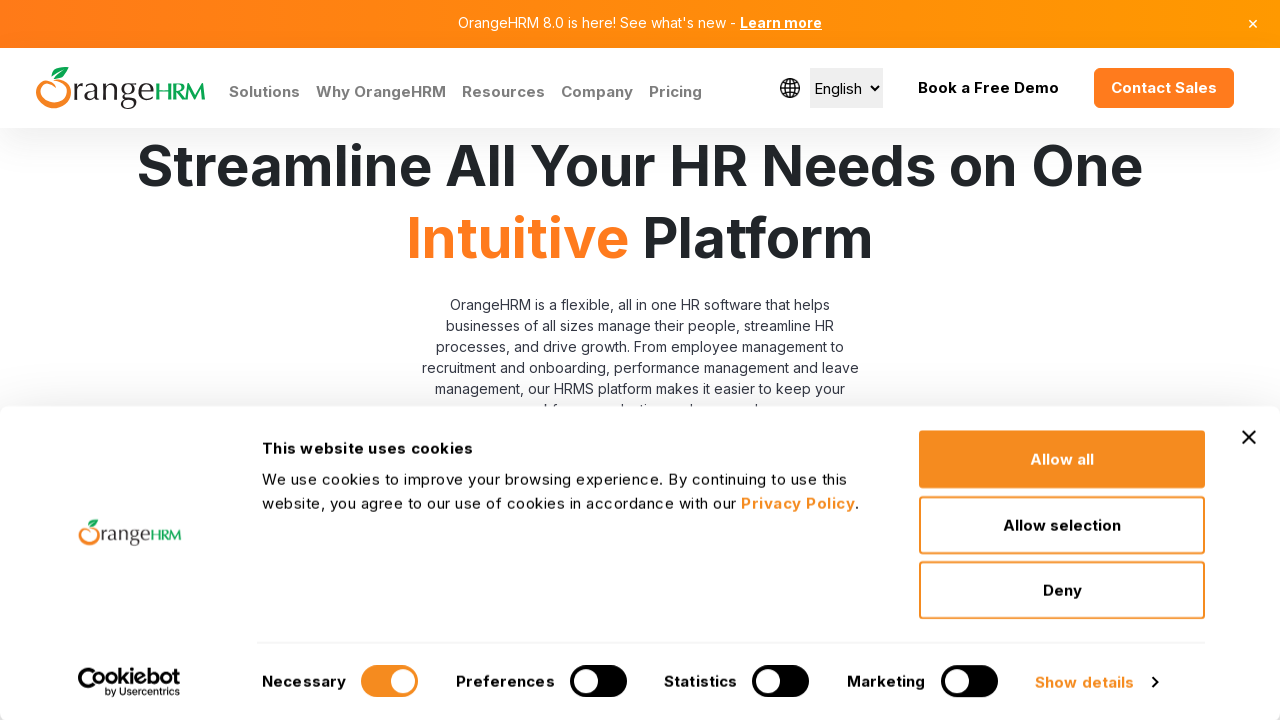

Filled email field with 'test@example.com' in popup window on input#Form_submitForm_EmailHomePage
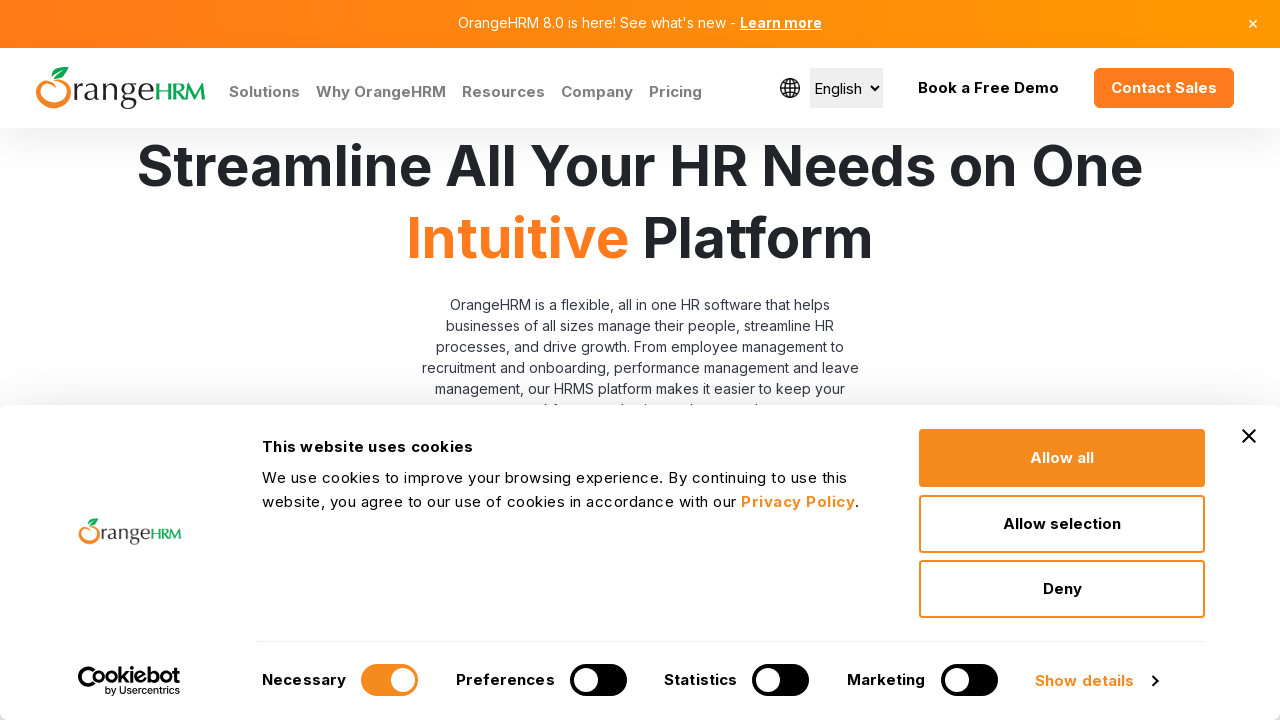

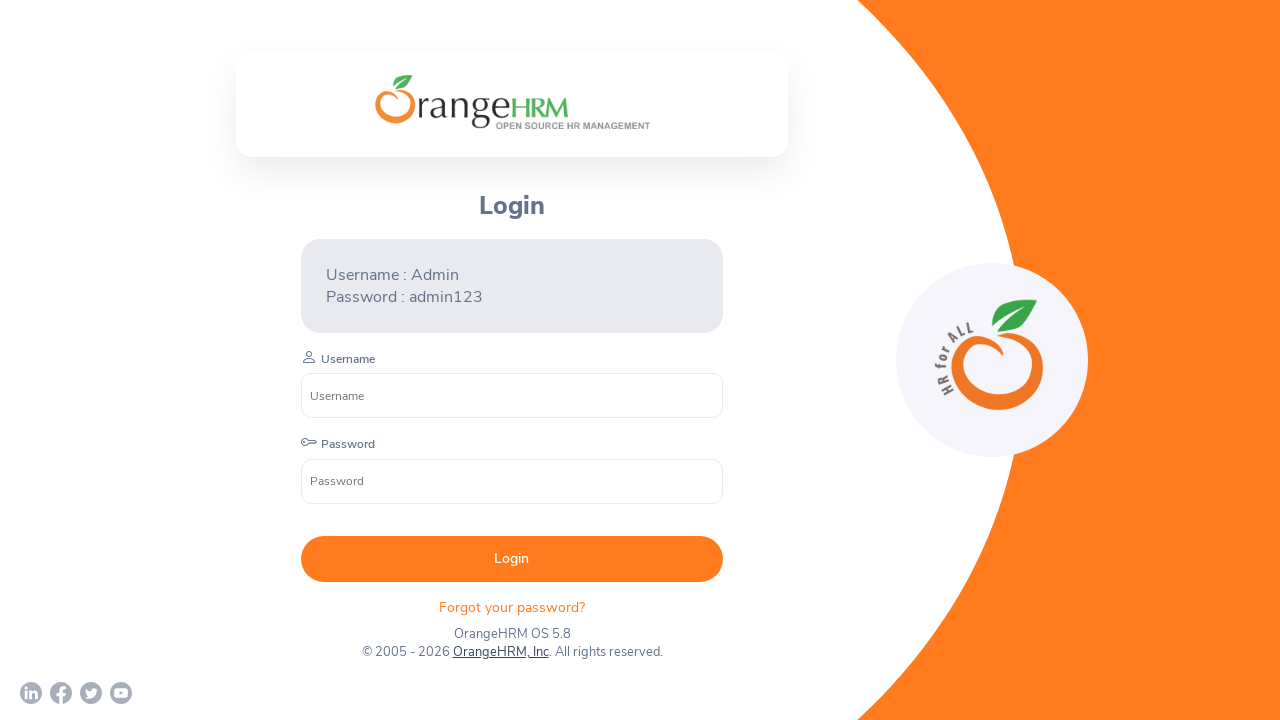